Tests deleting tasks from a list by clicking the delete button for each task

Starting URL: https://eviltester.github.io/simpletodolist/todolists.html

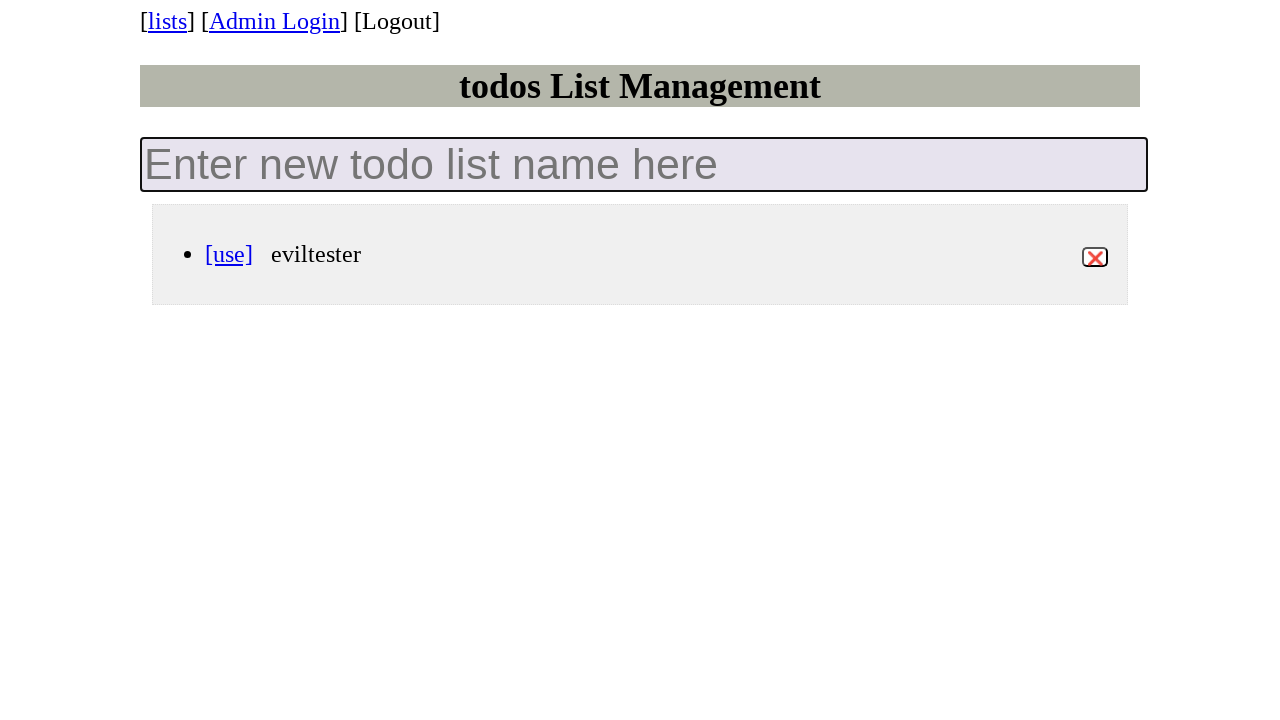

Filled todo list name field with 'Tests' on internal:attr=[placeholder="Enter new todo list name here"i]
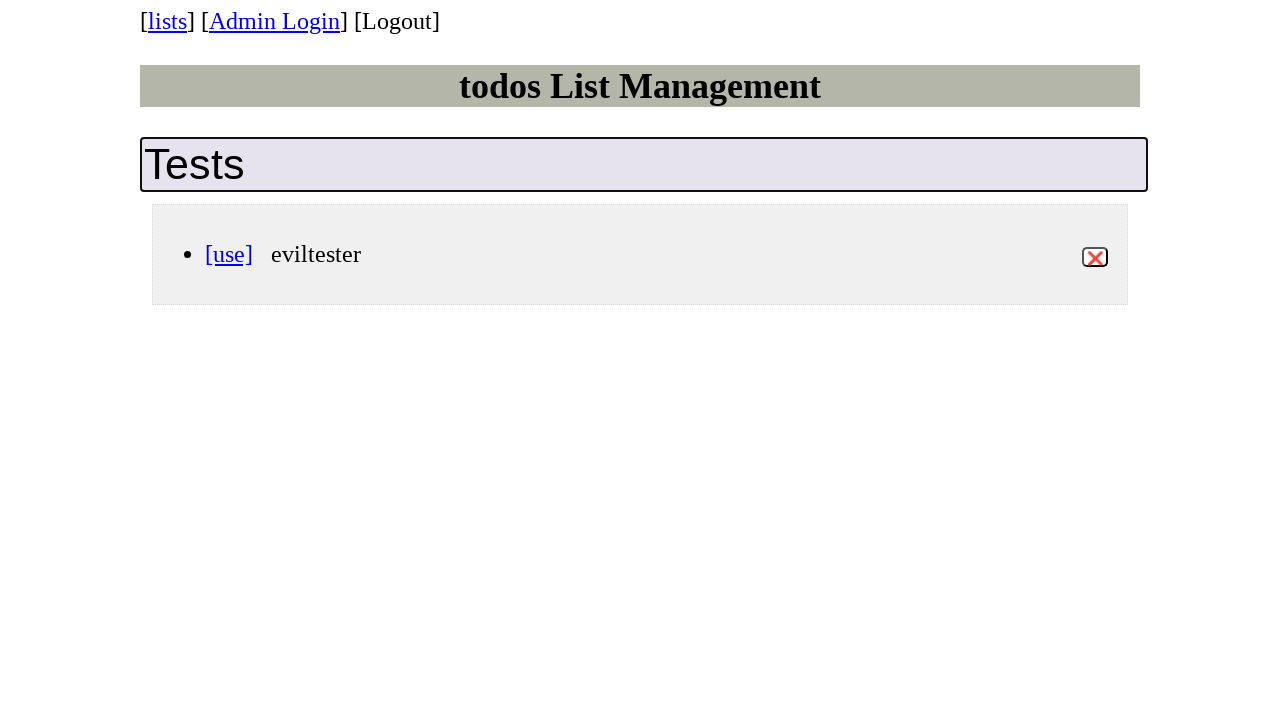

Pressed Enter to create new todo list 'Tests'
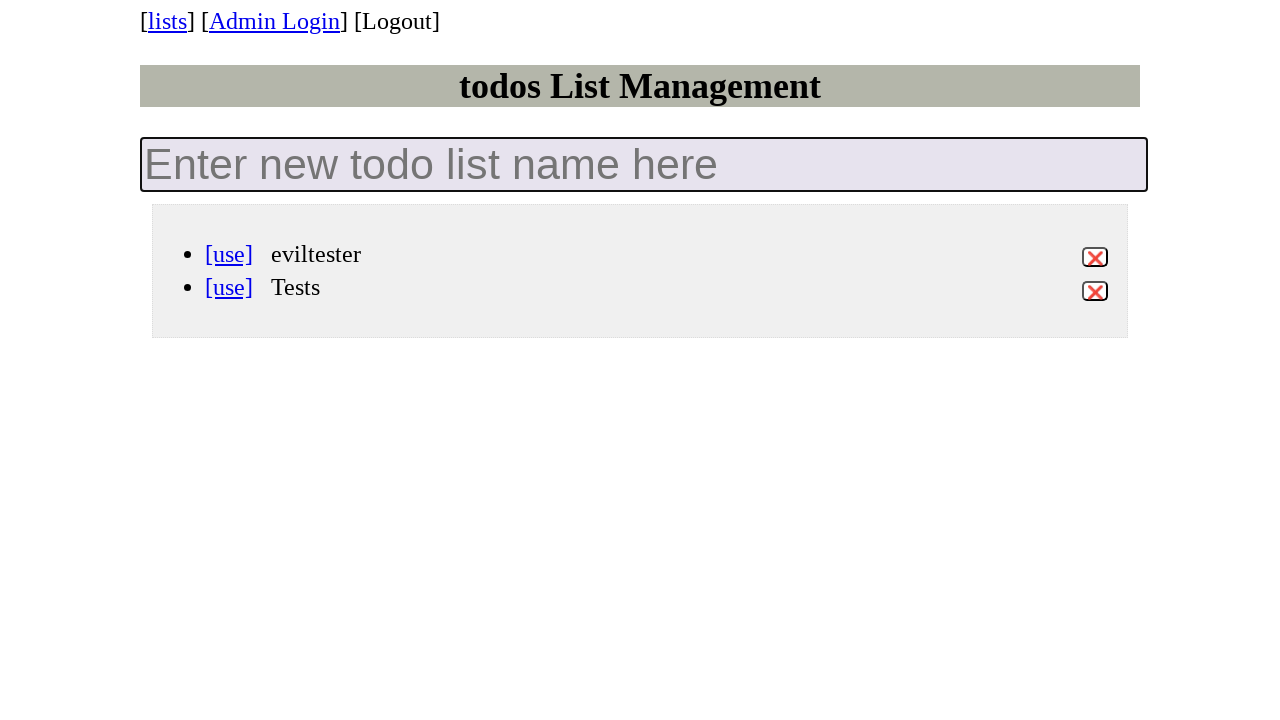

Clicked on the 'Tests' todo list to open it at (229, 287) on div >> internal:has-text="[use] Tests"i >> internal:role=link
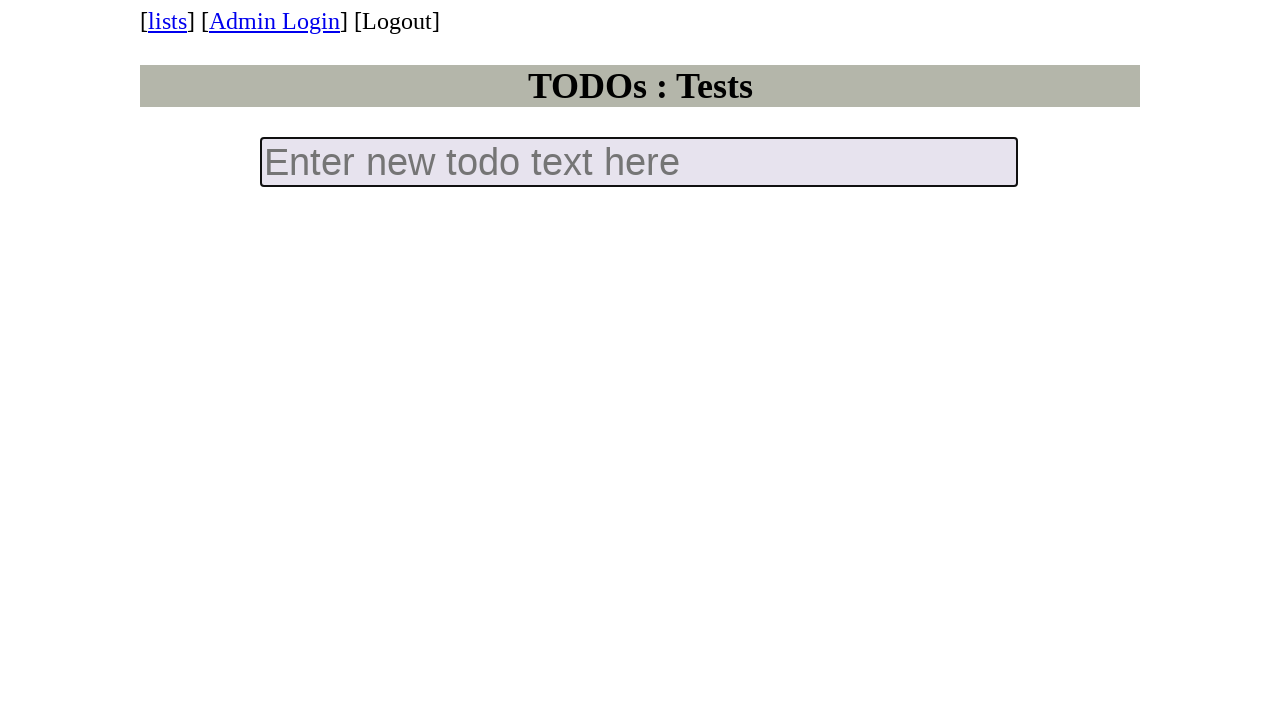

Filled first task field with 'can log in' on internal:attr=[placeholder="Enter new todo text here"i]
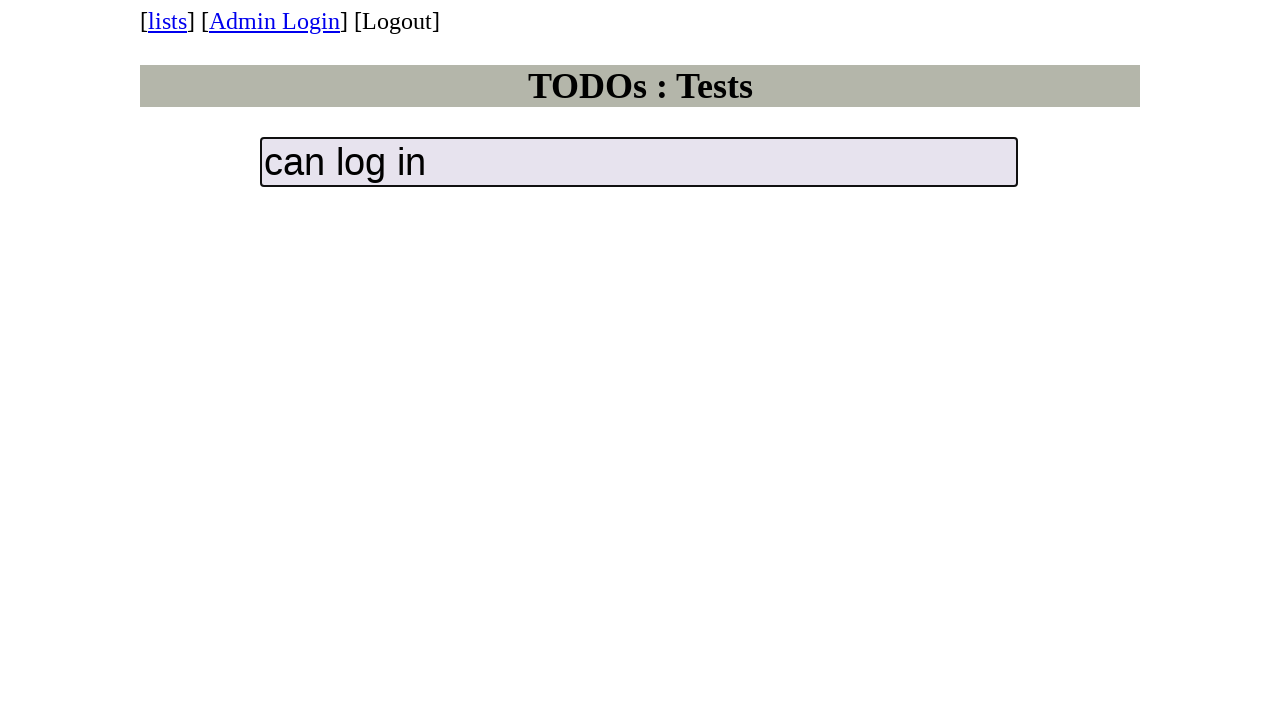

Pressed Enter to add first task 'can log in'
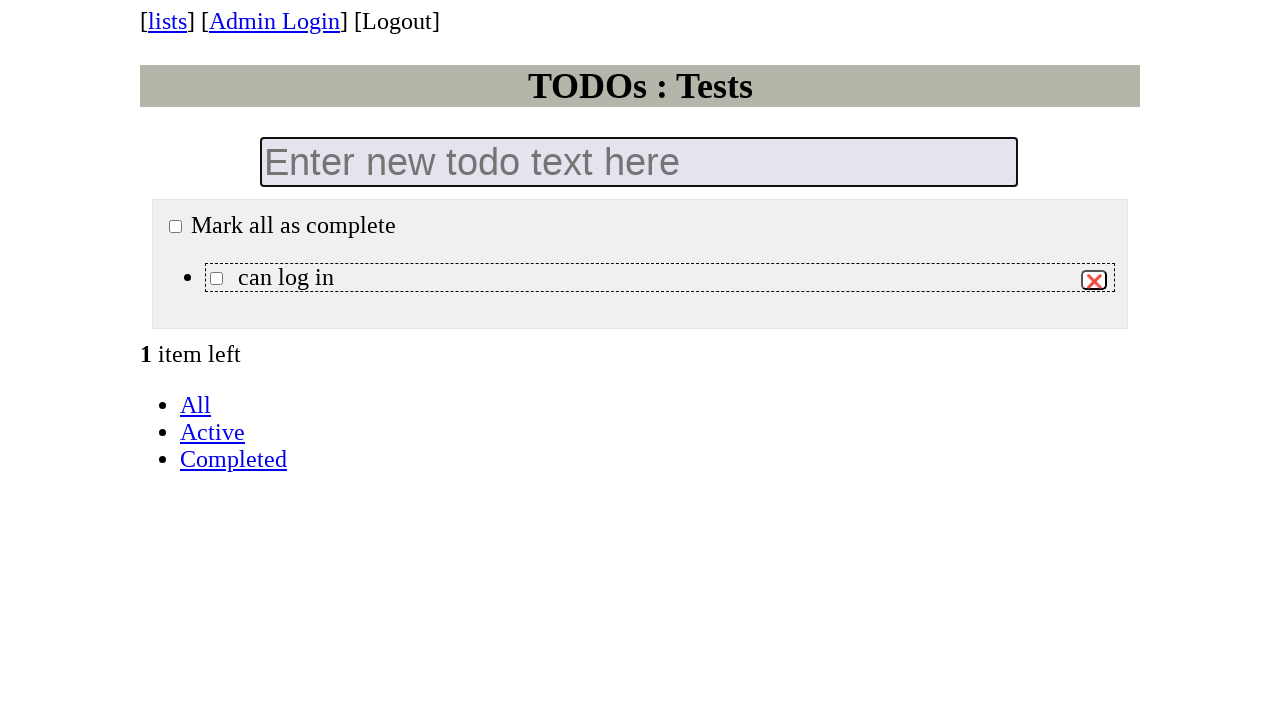

Filled second task field with 'can create list' on internal:attr=[placeholder="Enter new todo text here"i]
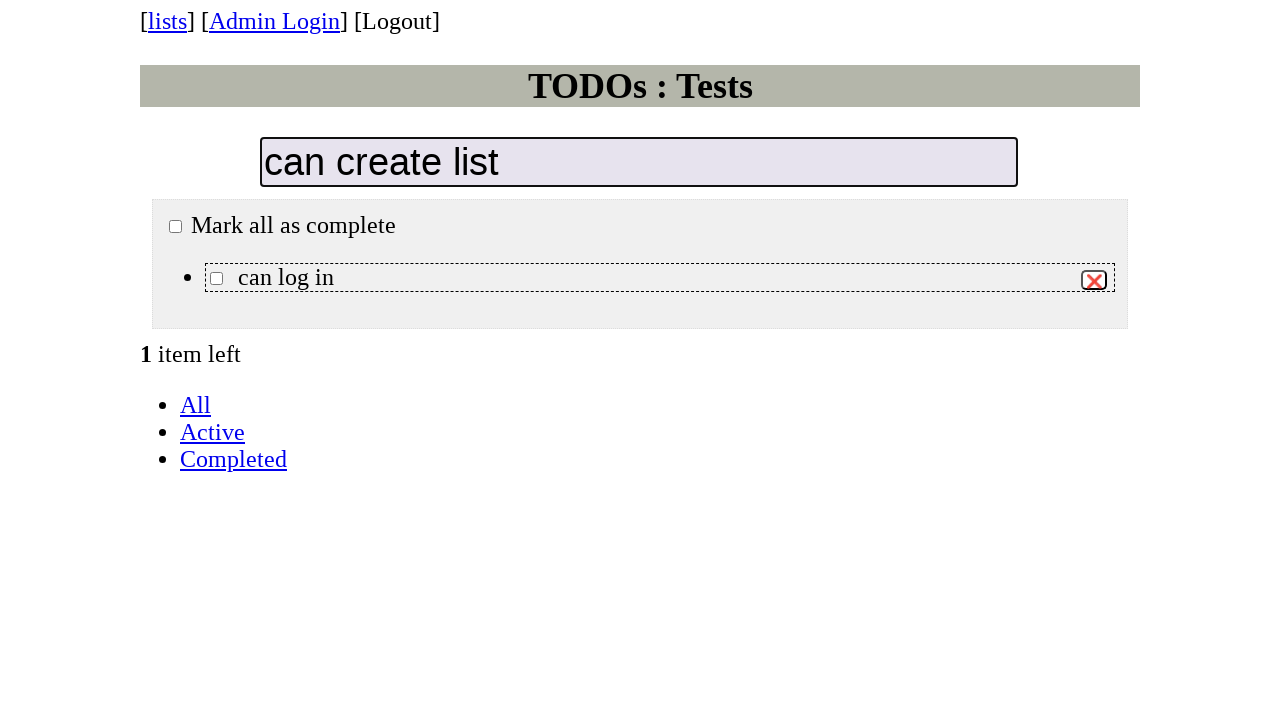

Pressed Enter to add second task 'can create list'
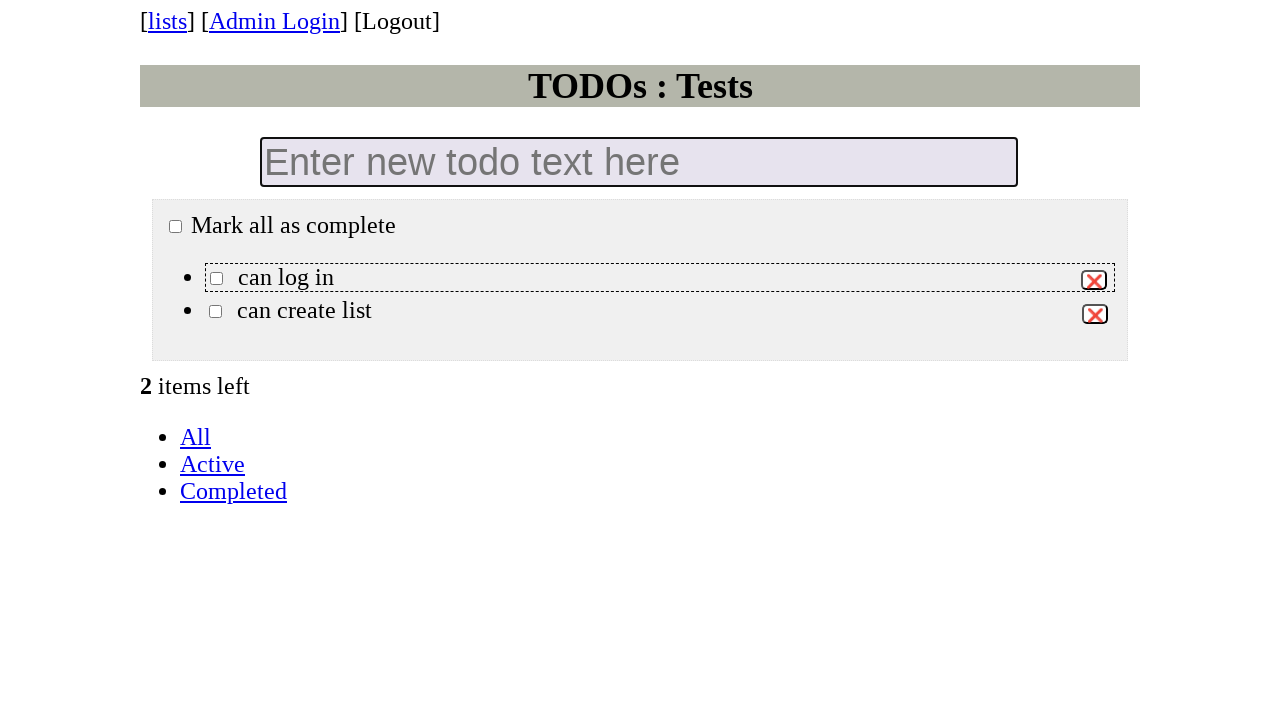

Filled third task field with 'can add tasks to list' on internal:attr=[placeholder="Enter new todo text here"i]
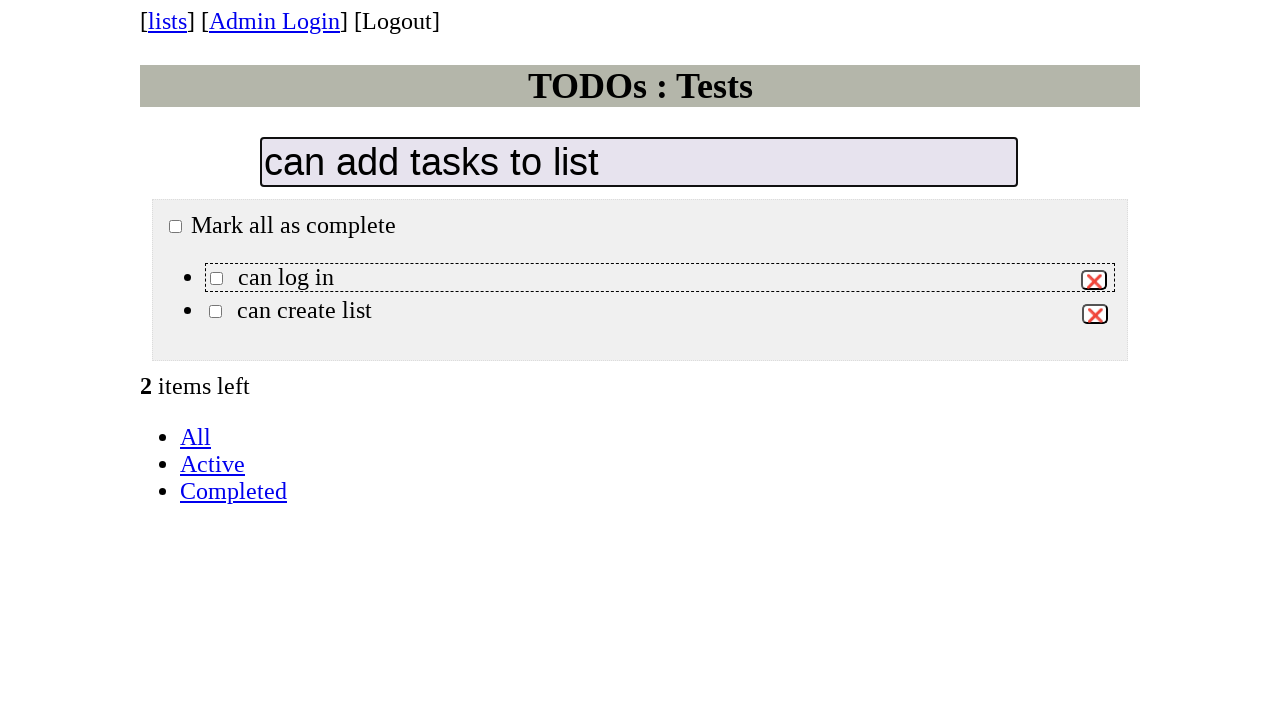

Pressed Enter to add third task 'can add tasks to list'
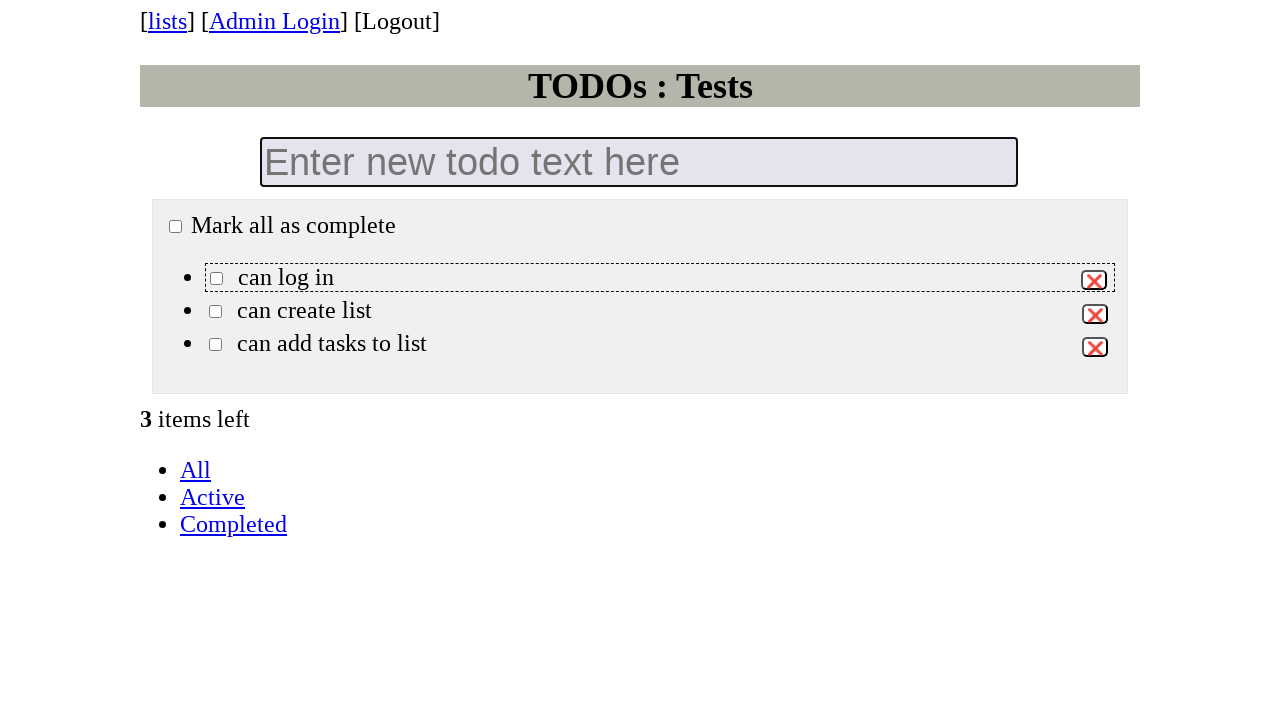

Clicked delete button for task 'can add tasks to list' at (1095, 347) on div >> internal:has-text="can add tasks to list"i >> internal:role=button
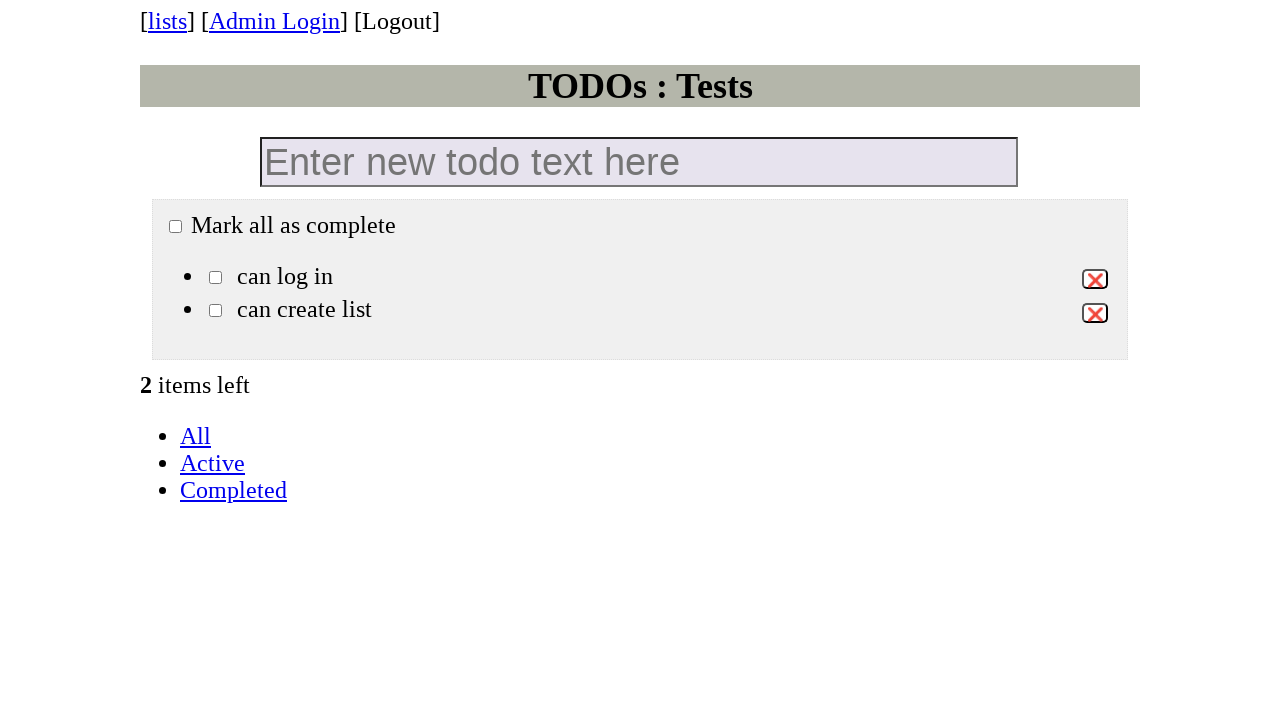

Clicked delete button for task 'can create list' at (1095, 313) on div >> internal:has-text="can create list"i >> internal:role=button
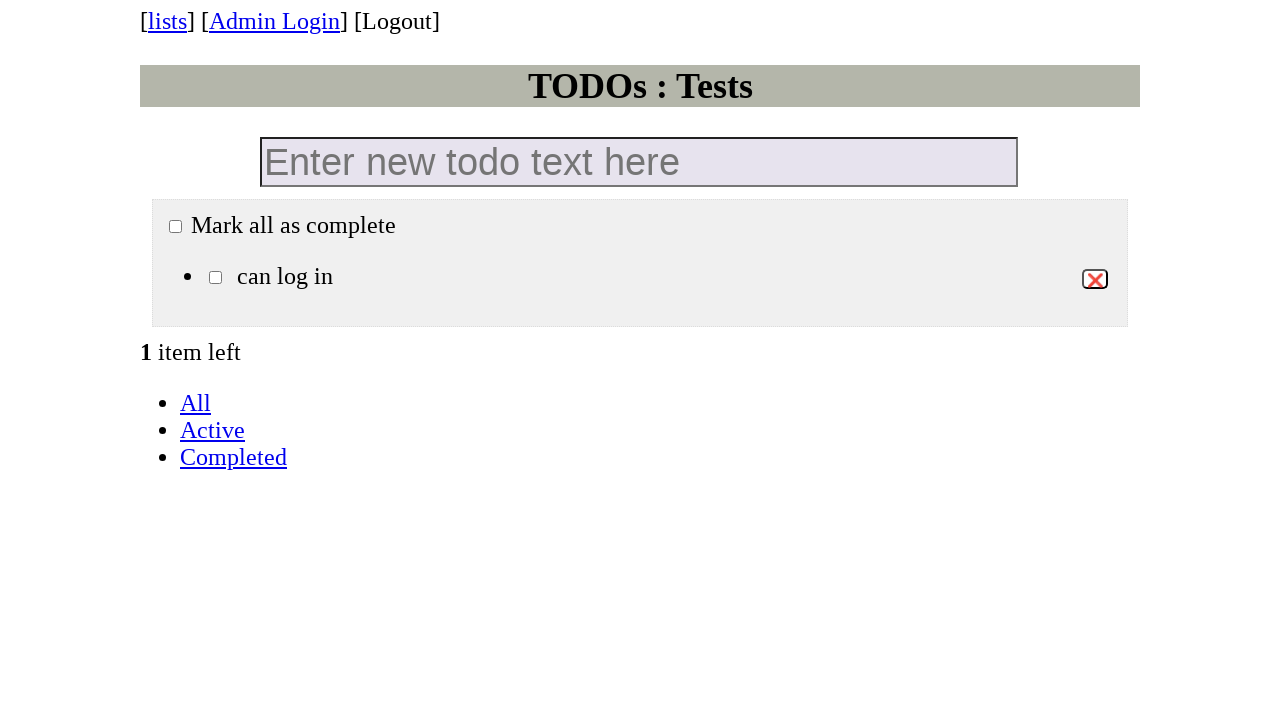

Clicked delete button for task 'can log in' at (1095, 279) on div >> internal:has-text="can log in"i >> internal:role=button
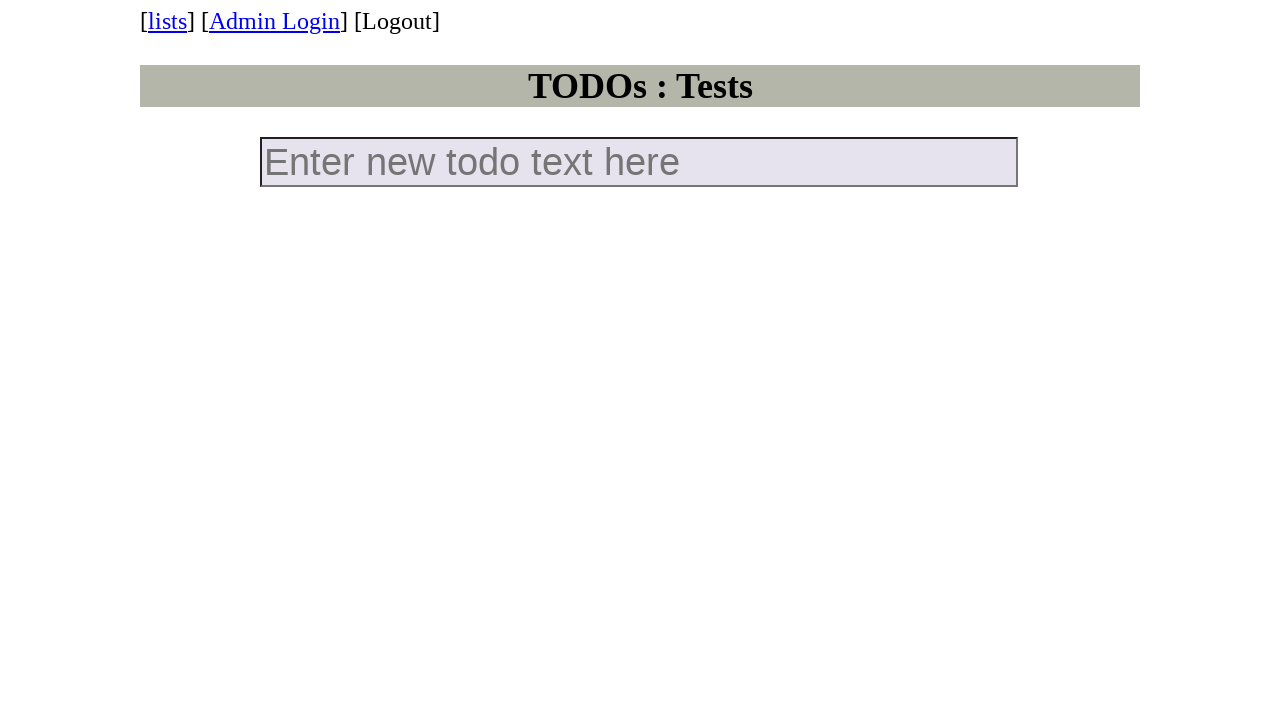

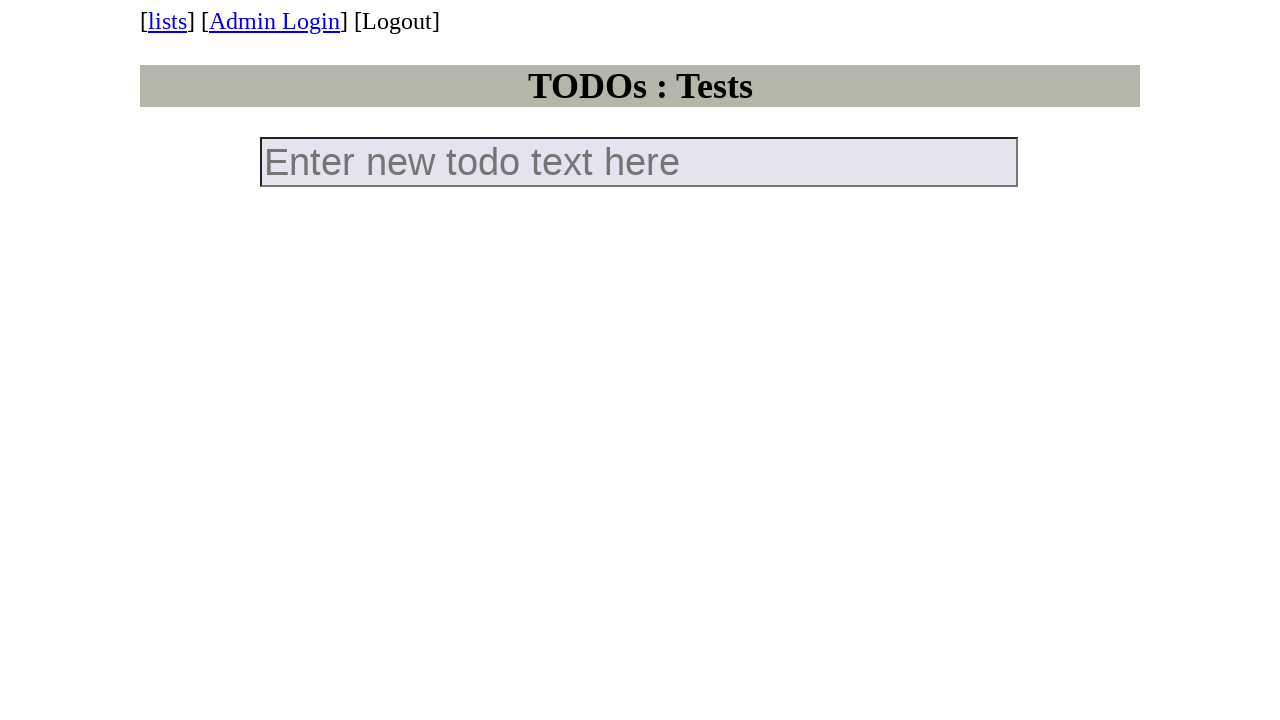